Tests adding multiple todo items to the list by filling the input field and pressing Enter, then verifying the items appear in the list.

Starting URL: https://demo.playwright.dev/todomvc

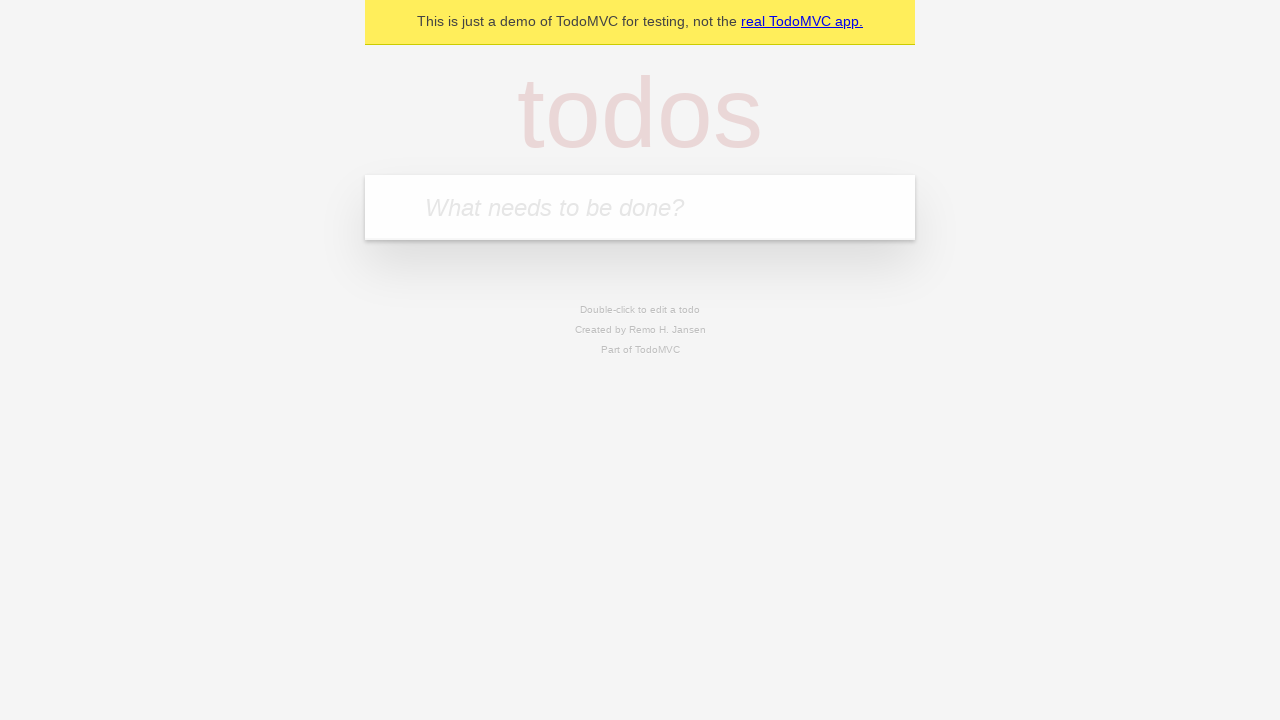

Filled todo input with 'buy some cheese' on internal:attr=[placeholder="What needs to be done?"i]
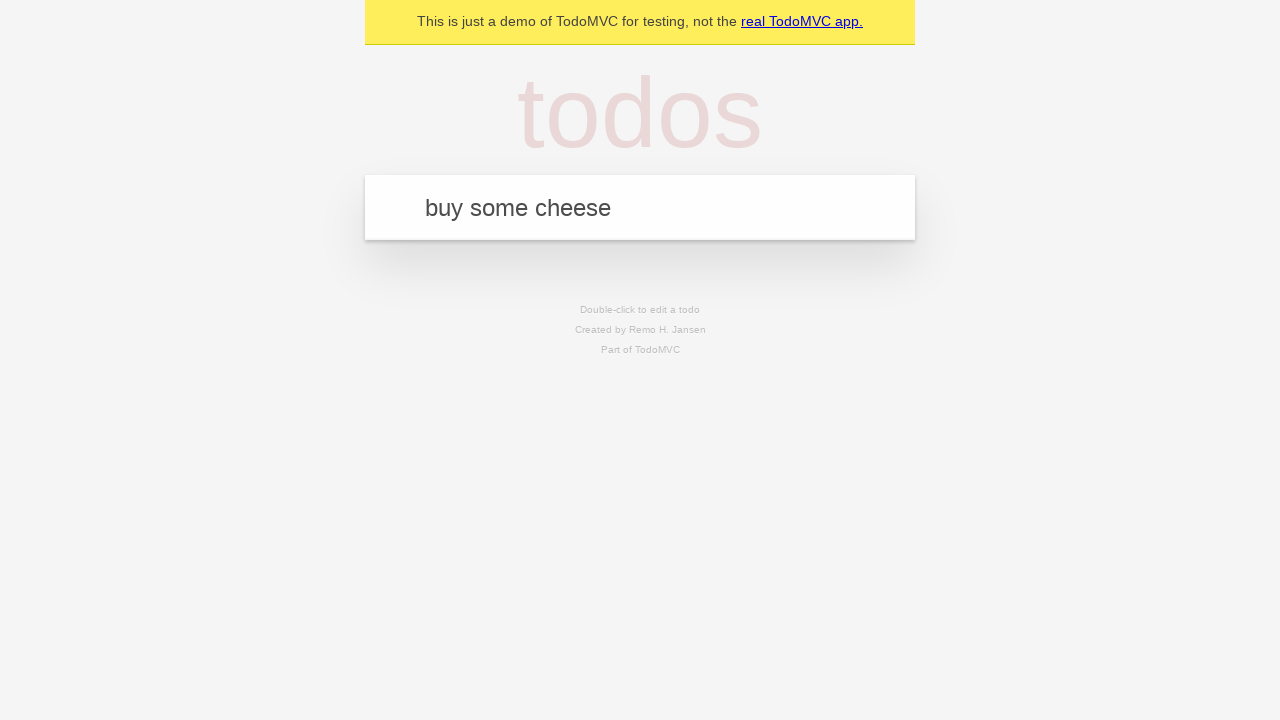

Pressed Enter to add first todo item on internal:attr=[placeholder="What needs to be done?"i]
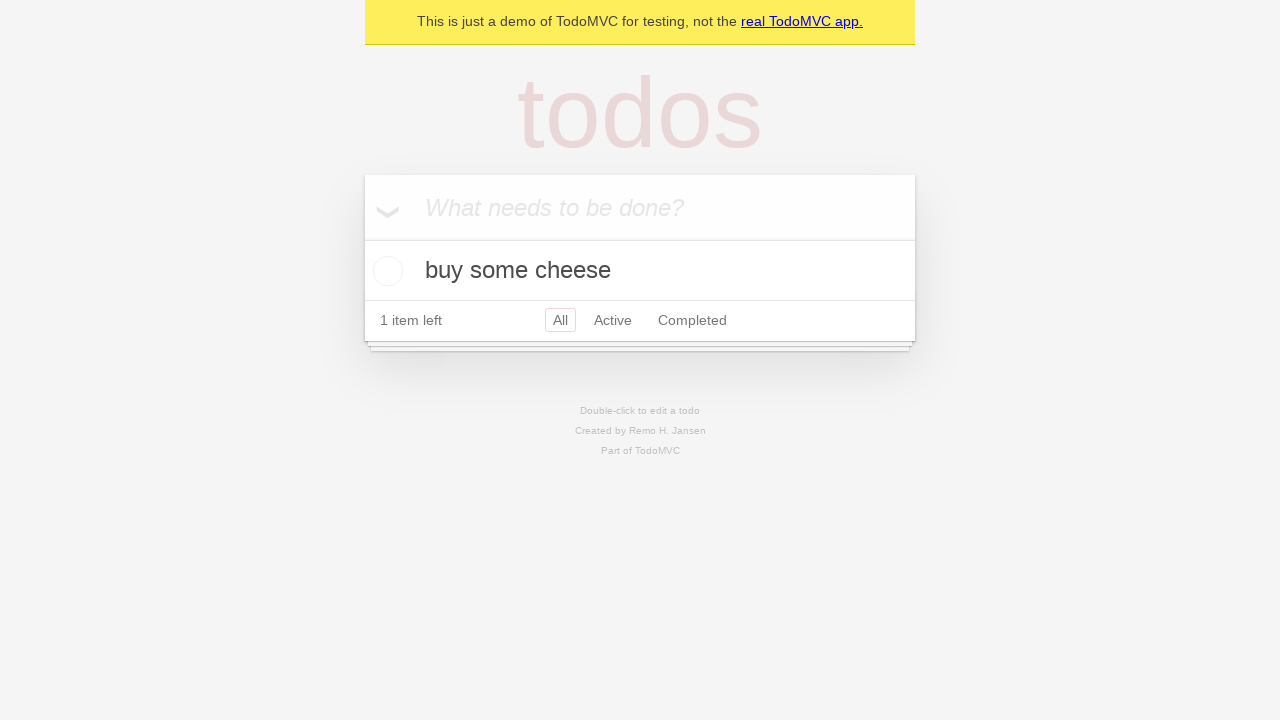

First todo item appeared in the list
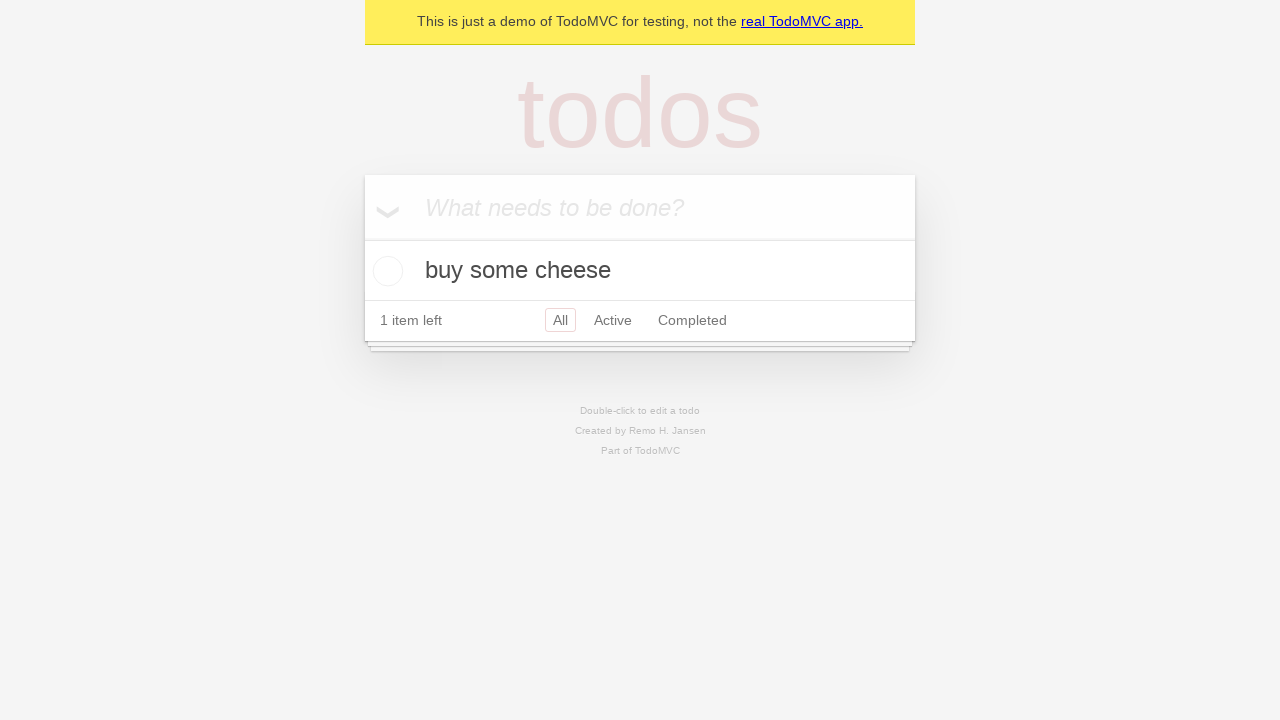

Filled todo input with 'feed the cat' on internal:attr=[placeholder="What needs to be done?"i]
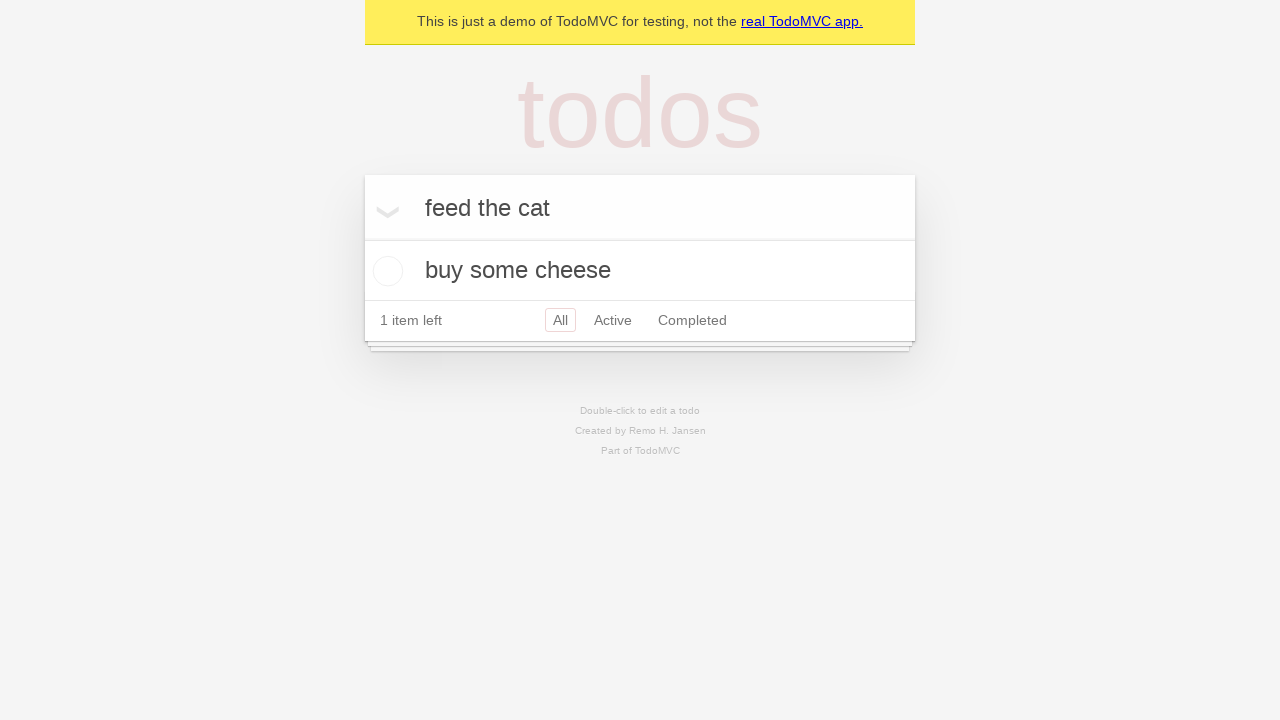

Pressed Enter to add second todo item on internal:attr=[placeholder="What needs to be done?"i]
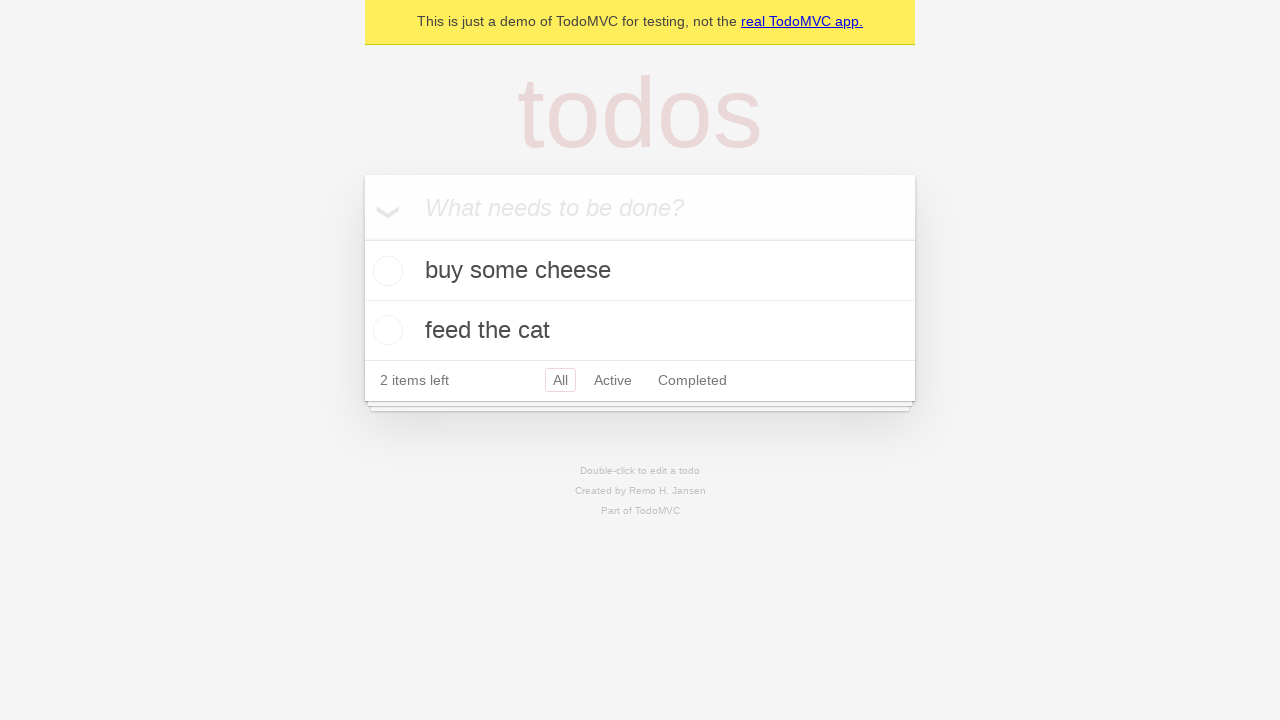

Both todo items are now displayed in the list
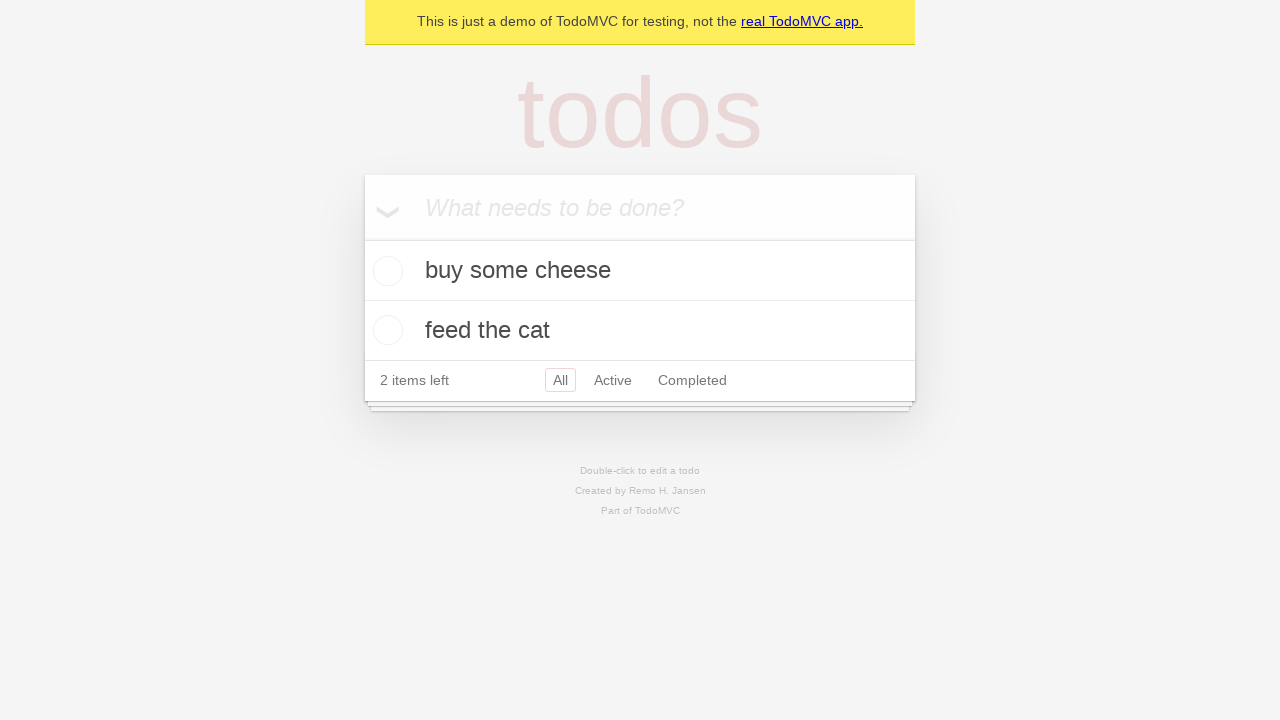

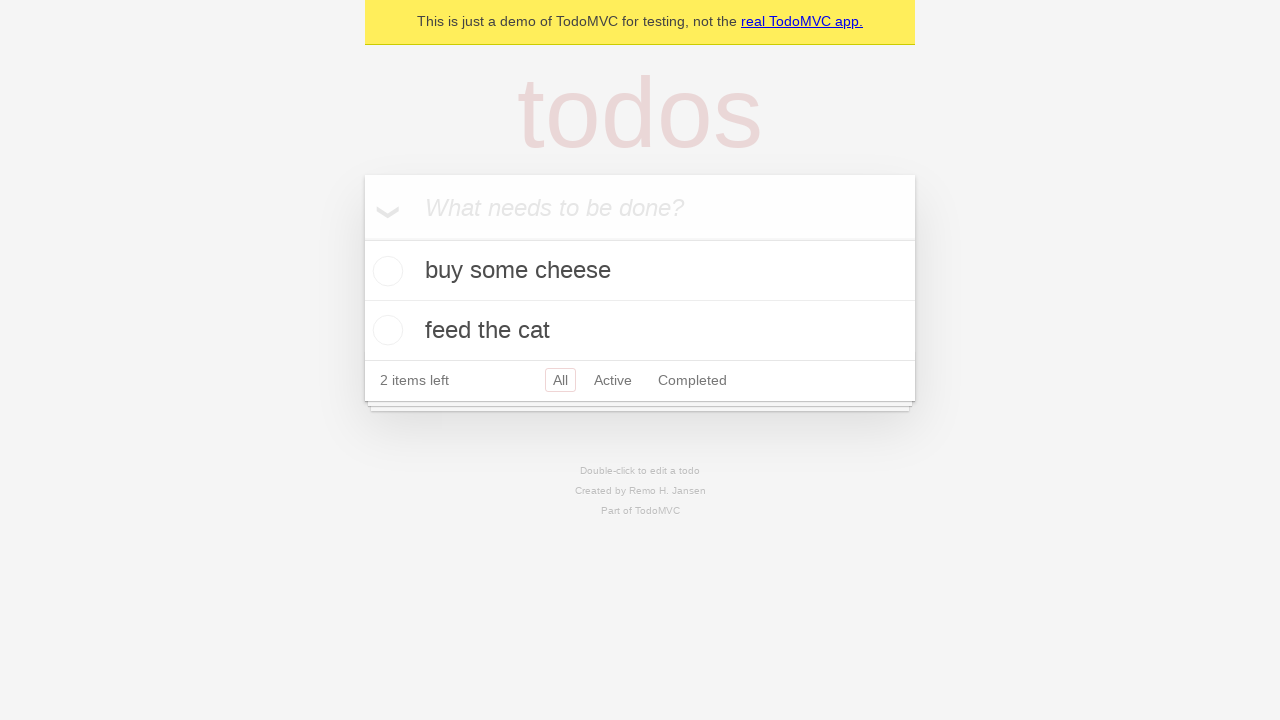